Opens the SpiceJet airline website homepage and verifies it loads successfully

Starting URL: https://www.spicejet.com/

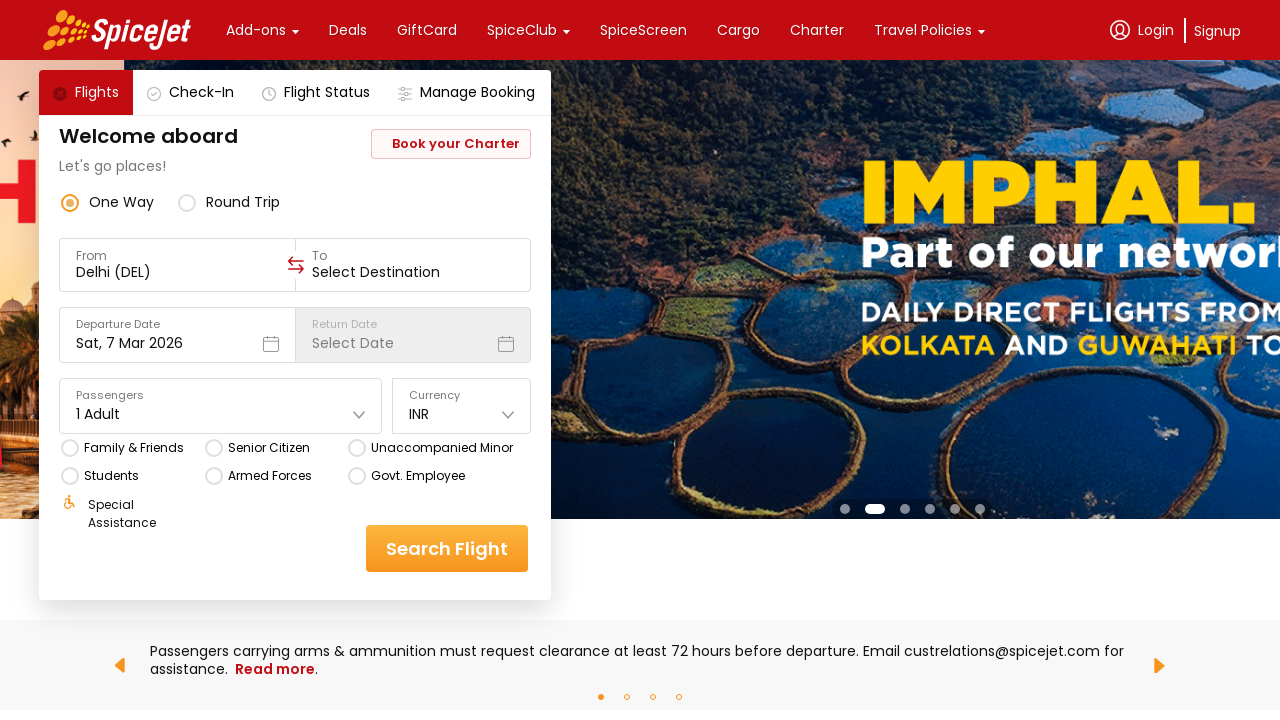

SpiceJet homepage loaded successfully - DOM content interactive
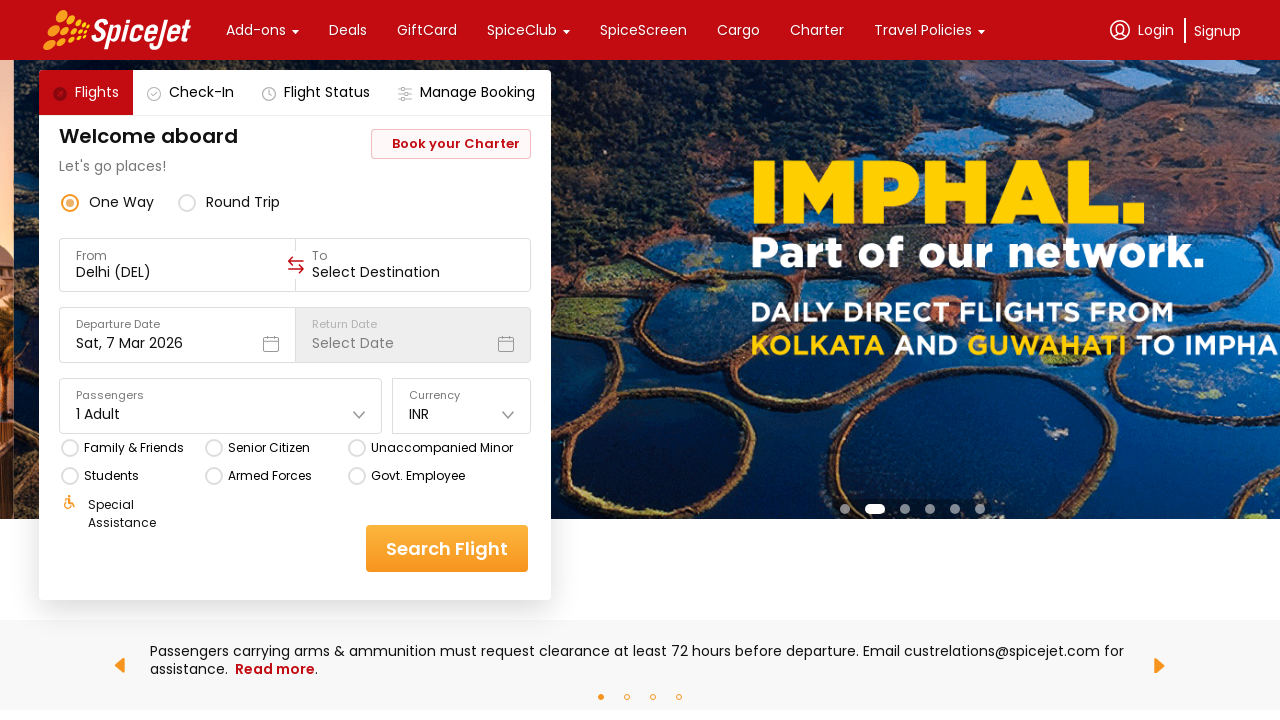

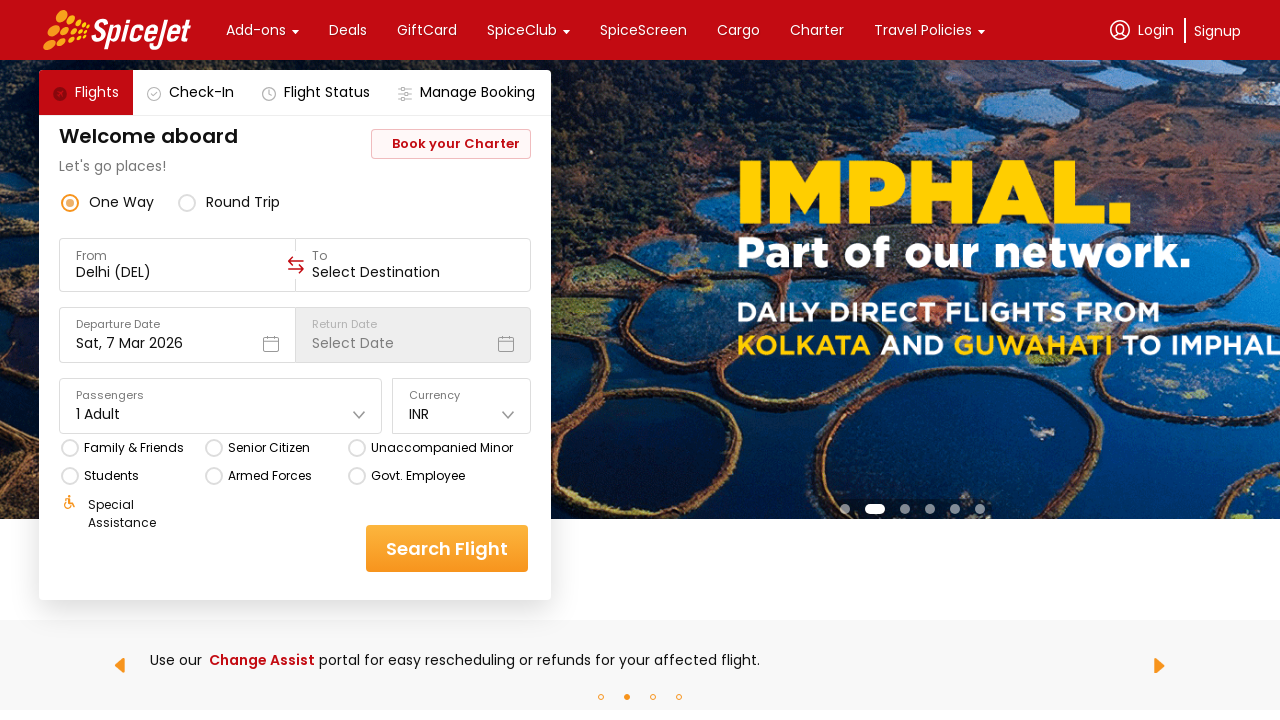